Navigates to an automation practice page and scrolls down 500 pixels to view more content on the page.

Starting URL: https://rahulshettyacademy.com/AutomationPractice/

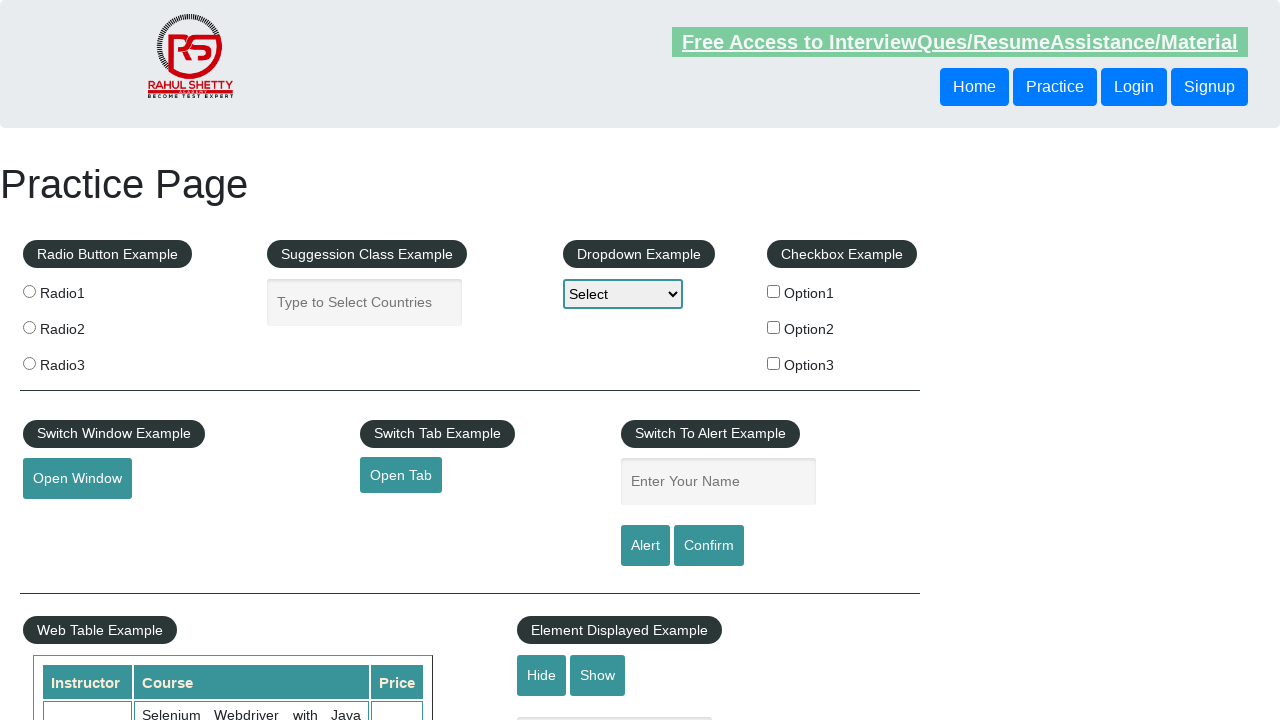

Navigated to automation practice page
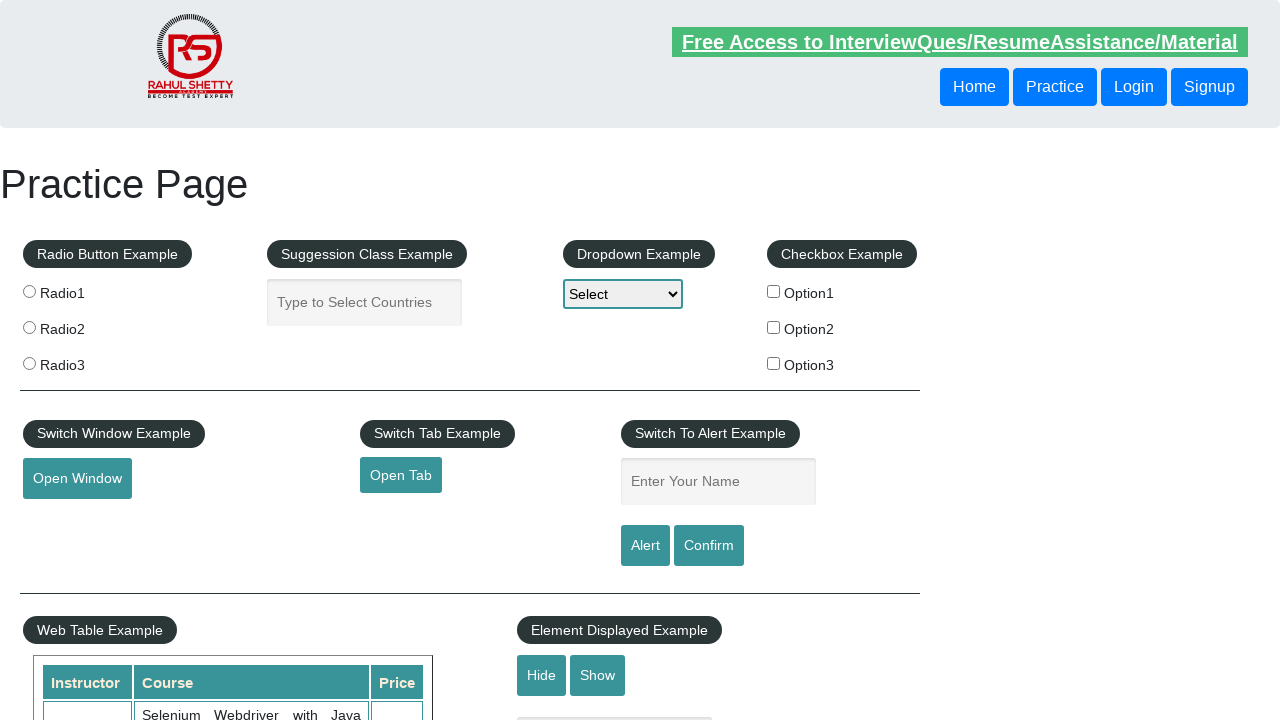

Scrolled down 500 pixels to view more content
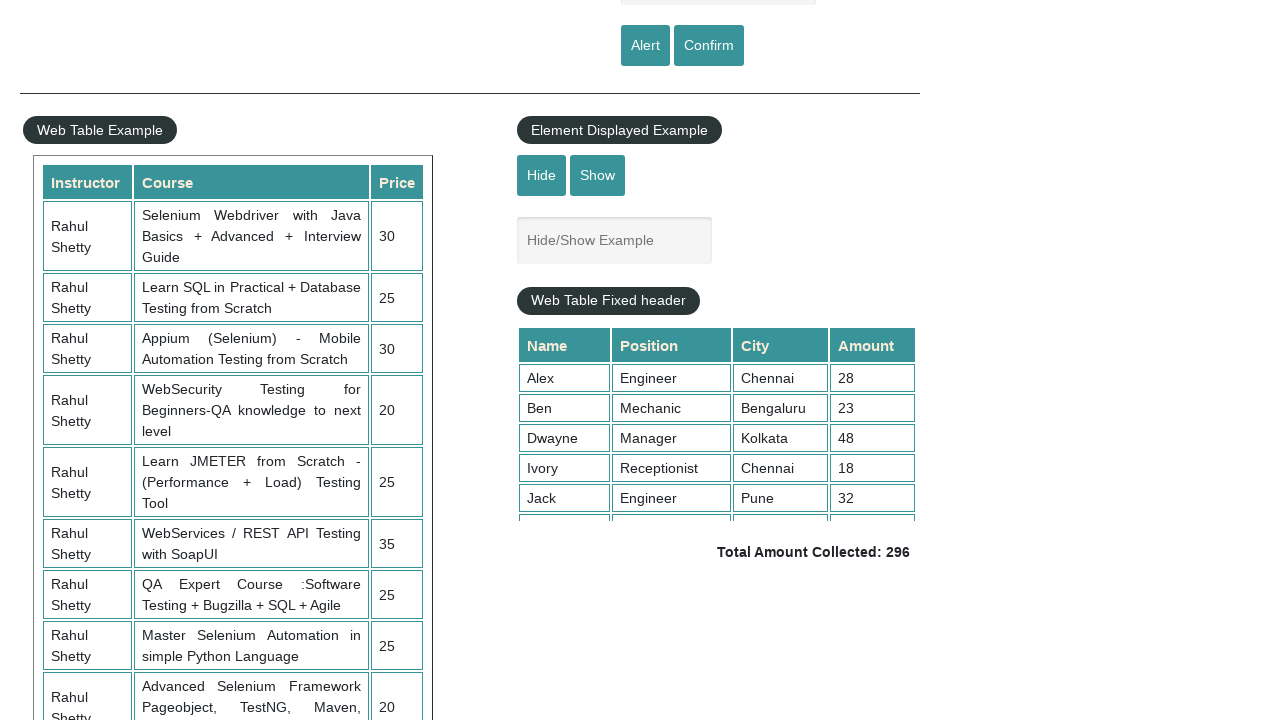

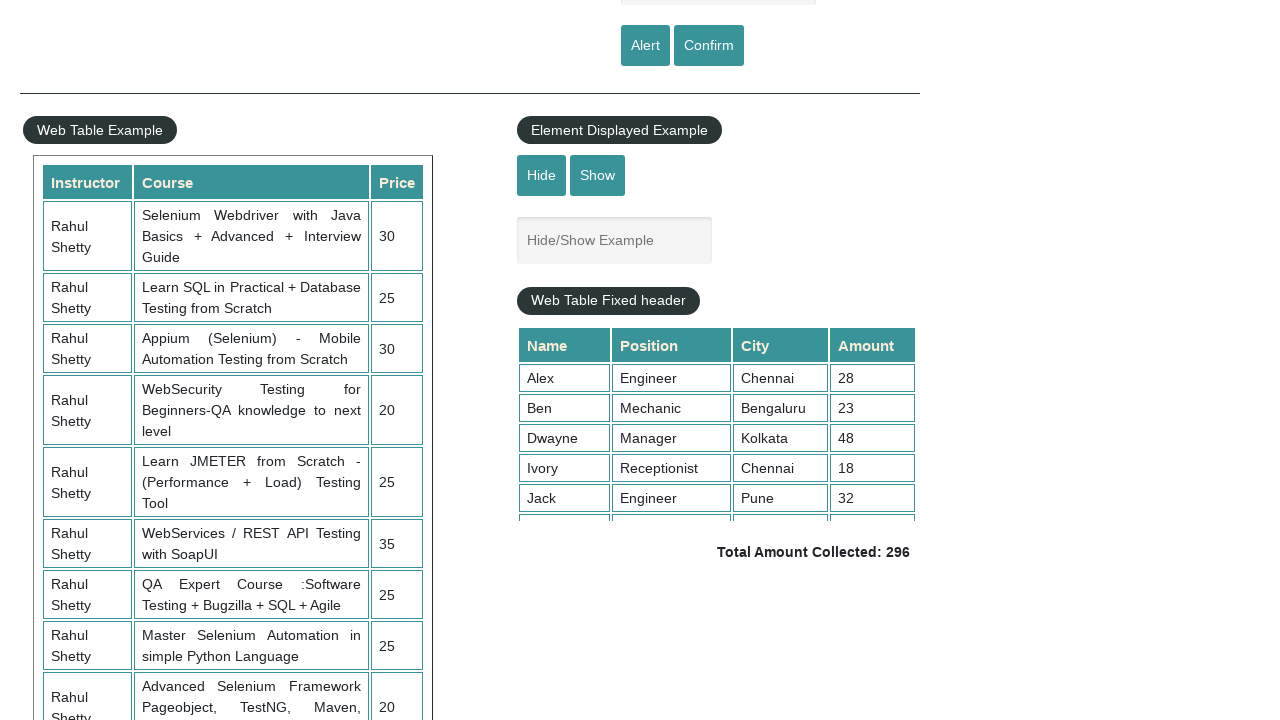